Tests JavaScript dialog handling (alert, confirm, and prompt) by clicking buttons that trigger each type of dialog and verifying the interactions work correctly

Starting URL: https://letcode.in/alert

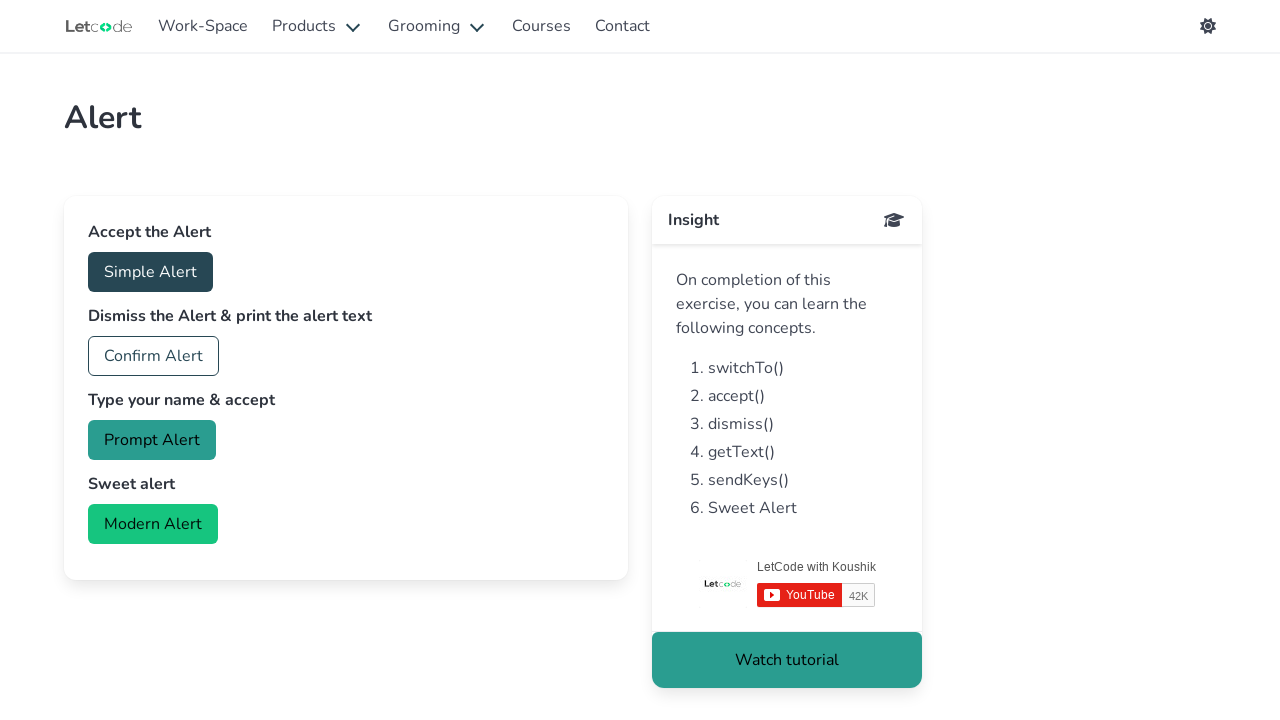

Set up dialog handler for alert, confirm, and prompt dialogs
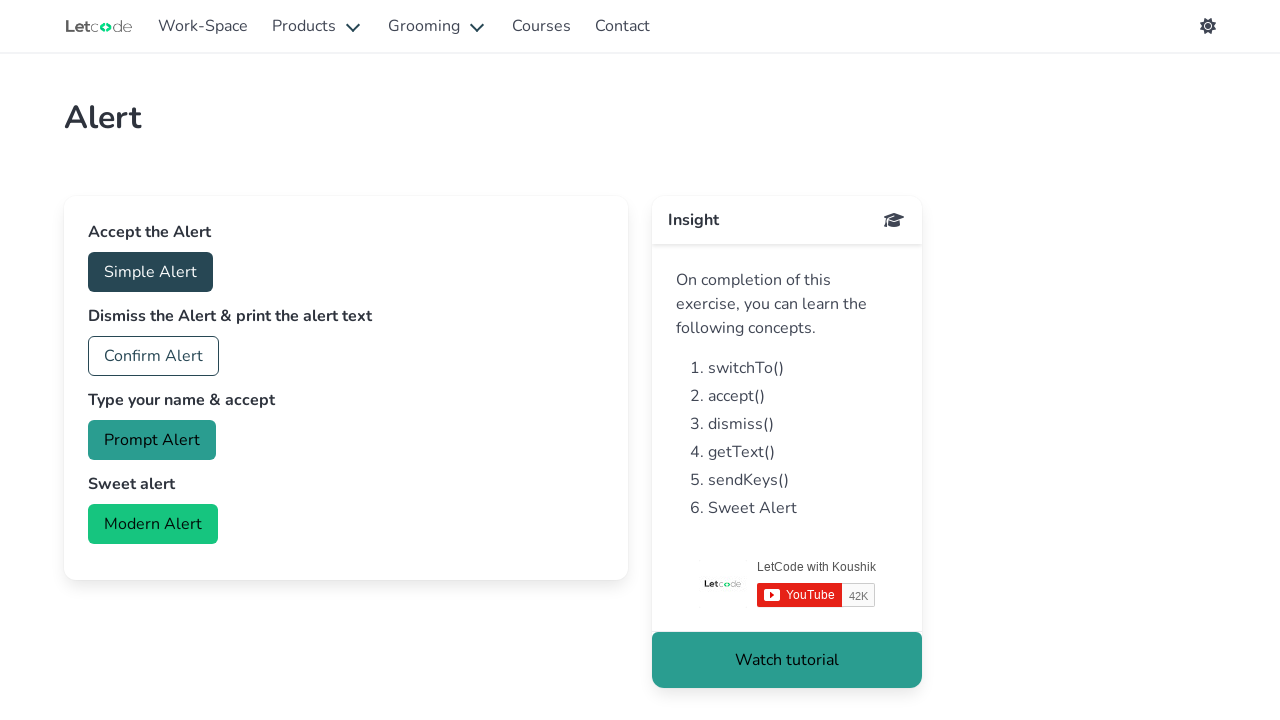

Clicked button to trigger simple alert dialog at (150, 272) on #accept
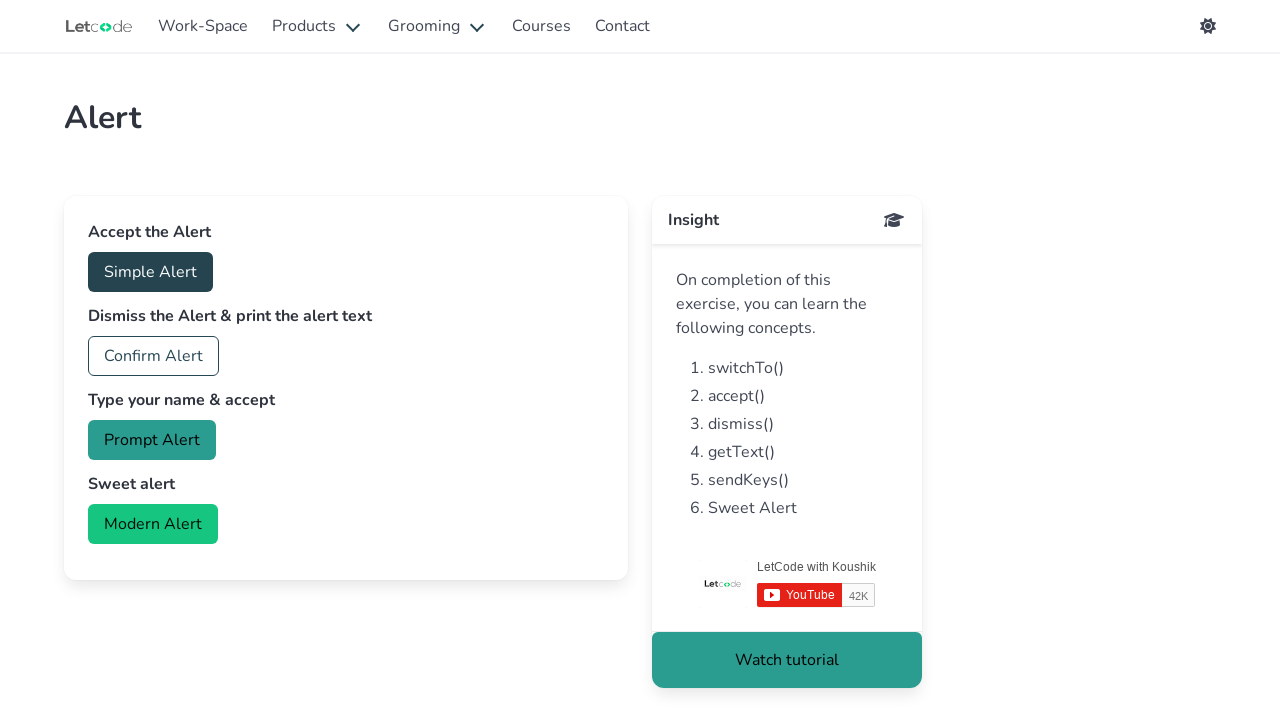

Clicked button to trigger confirmation dialog at (154, 356) on #confirm
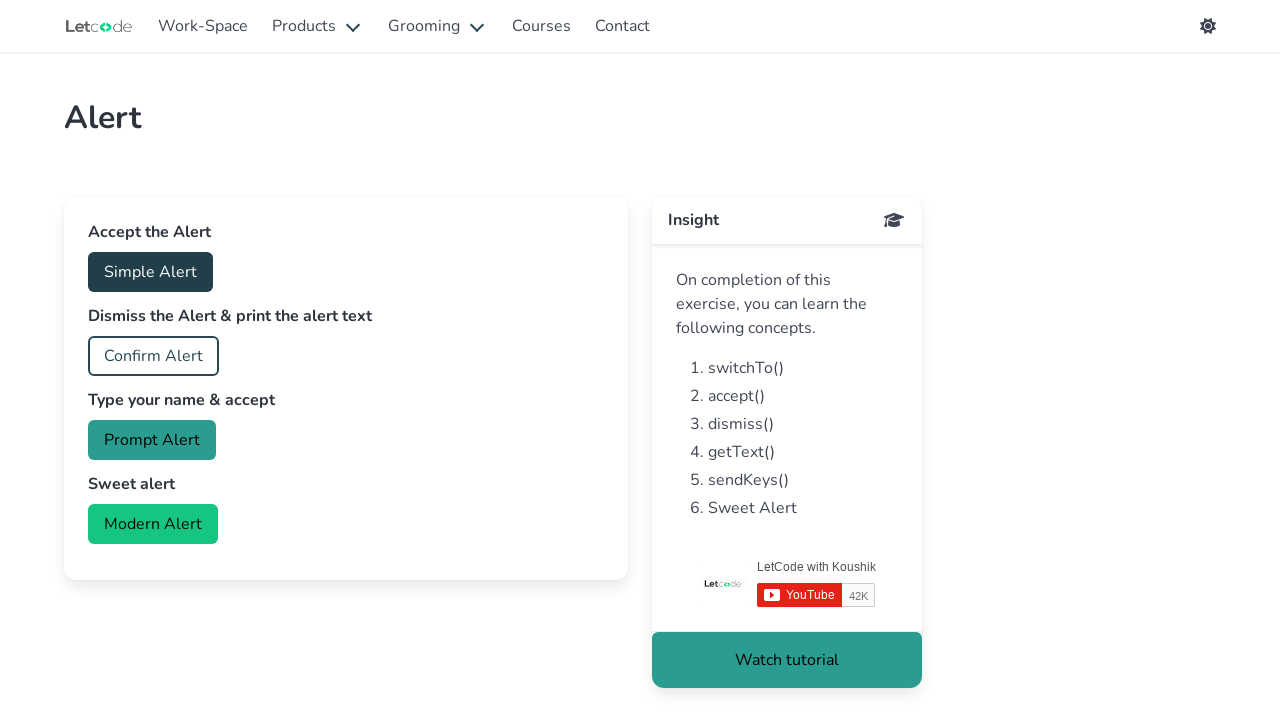

Clicked button to trigger prompt dialog at (152, 440) on #prompt
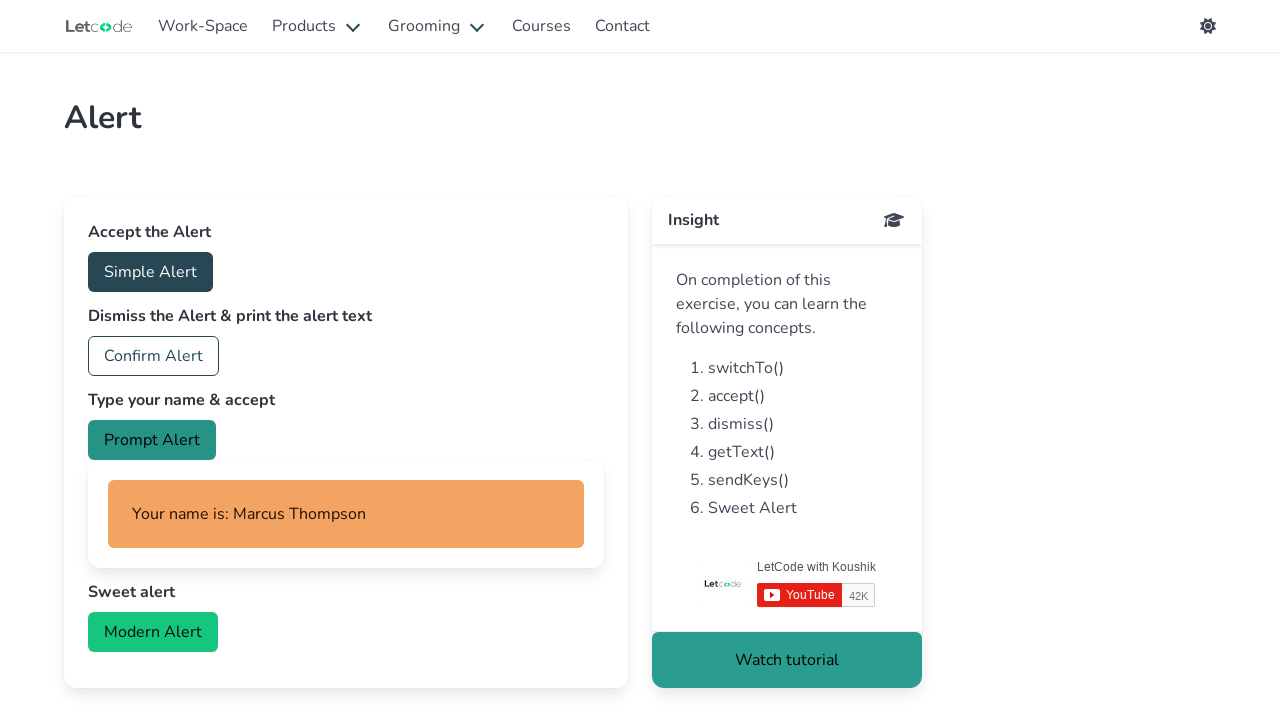

Waited for prompt result text to appear on page
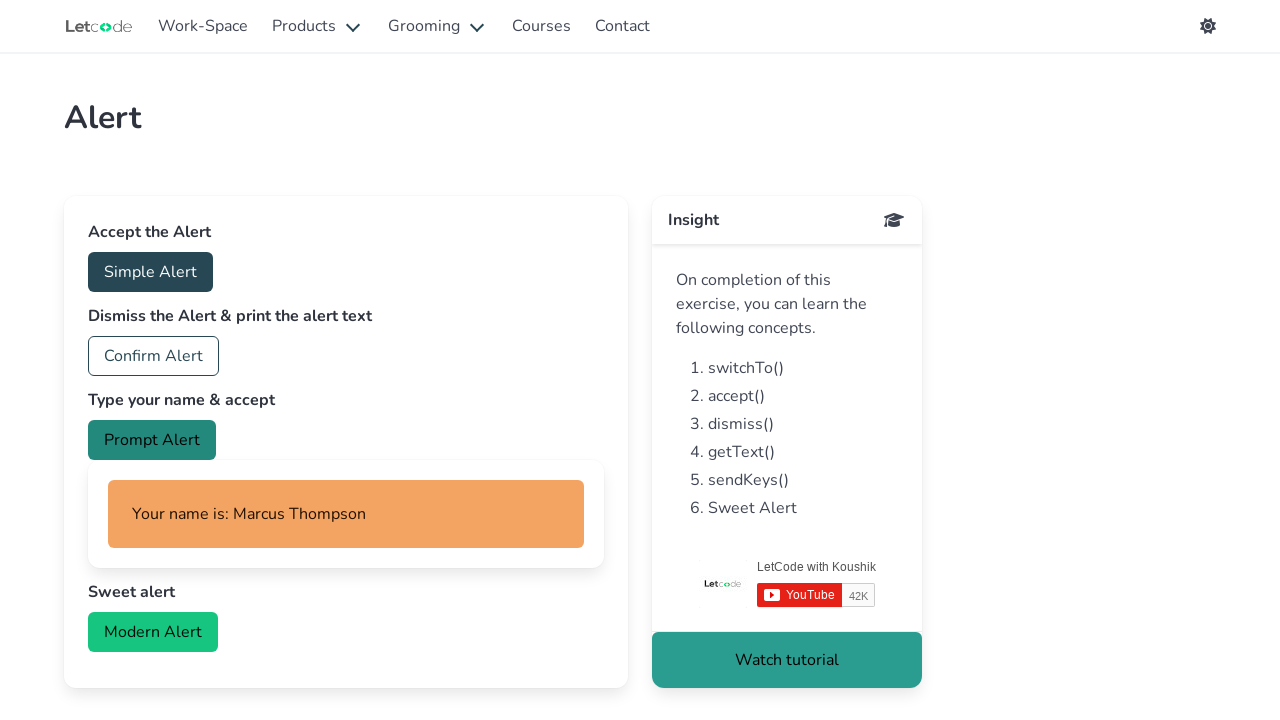

Retrieved prompt result text content
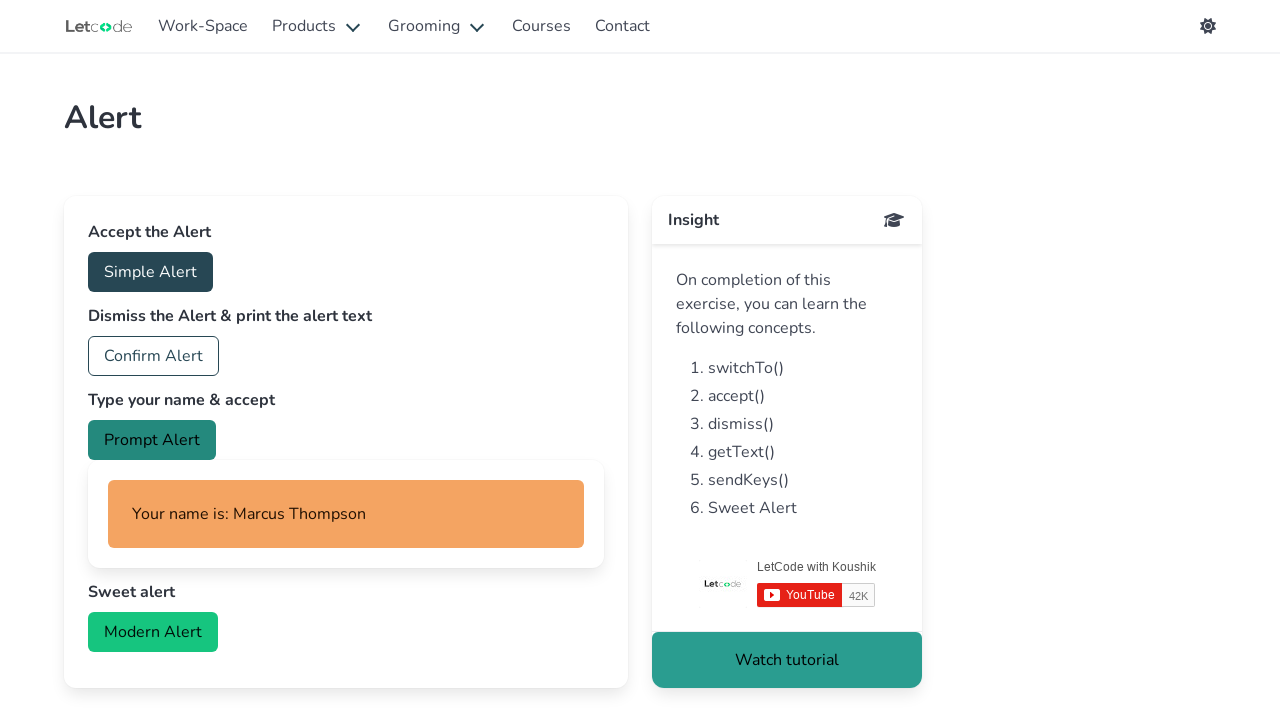

Verified that input 'Marcus Thompson' is present in prompt result
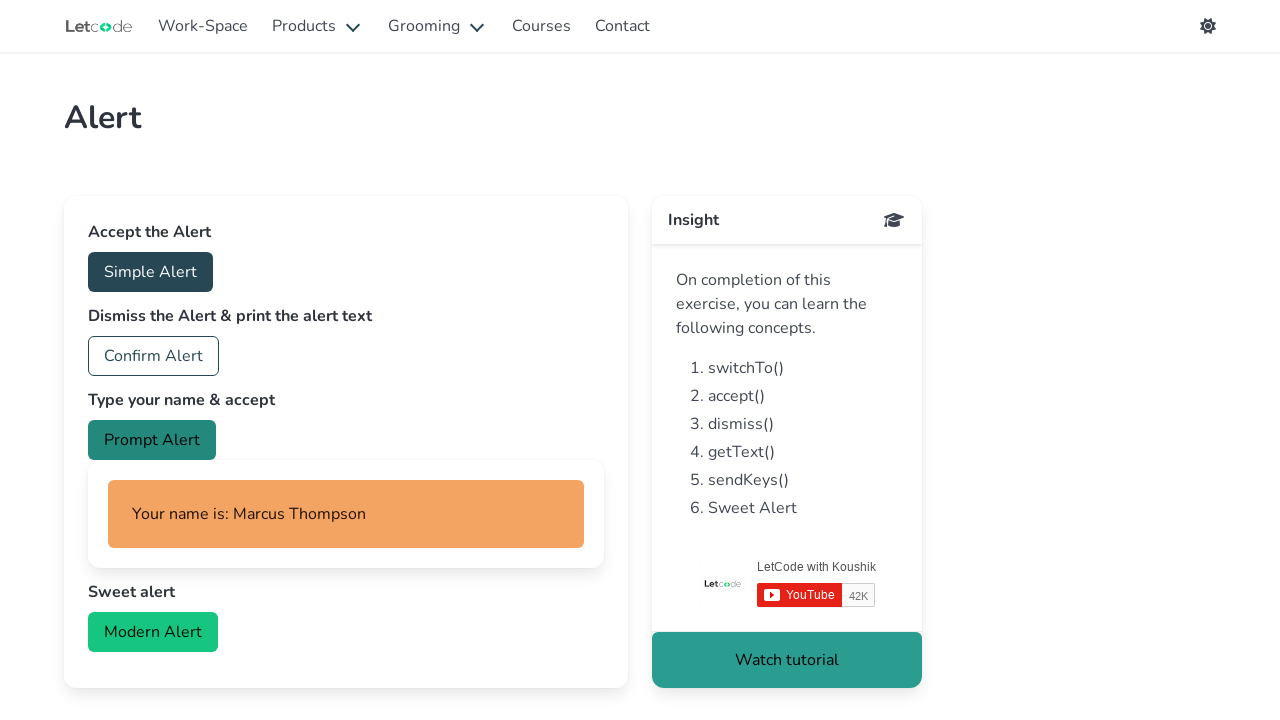

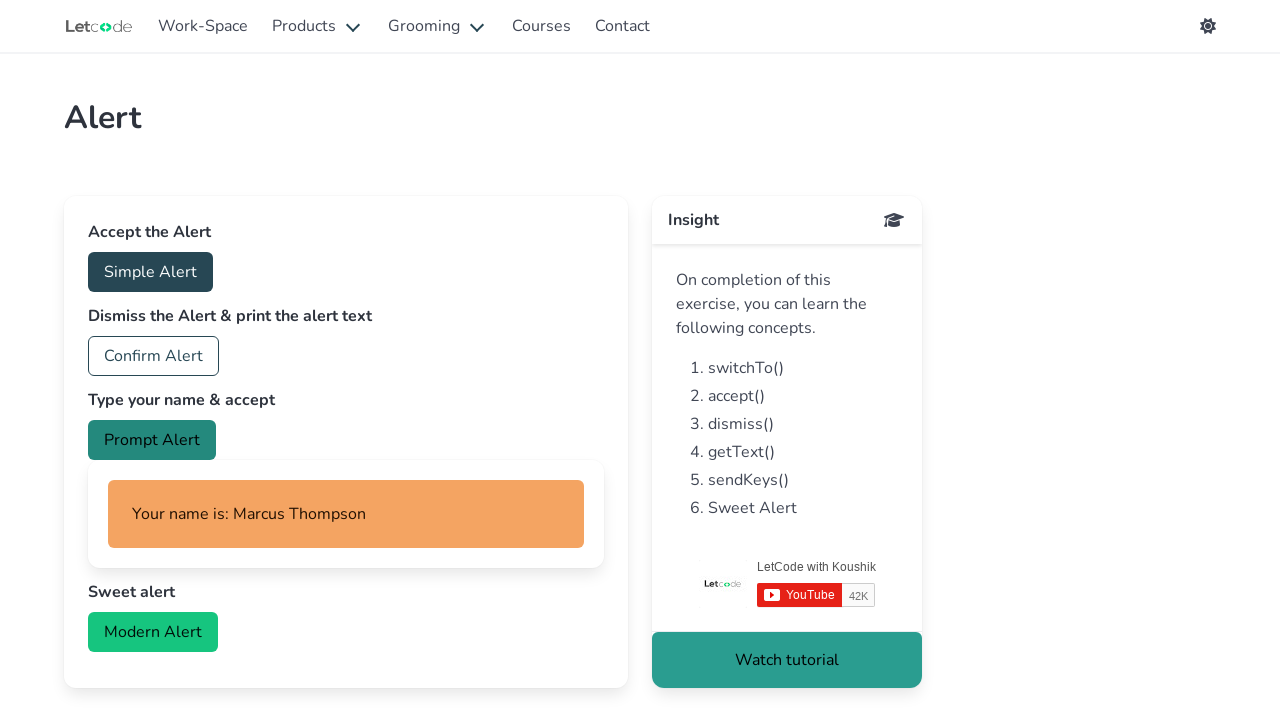